Tests that the Freshworks logo is displayed on the homepage

Starting URL: https://www.freshworks.com/

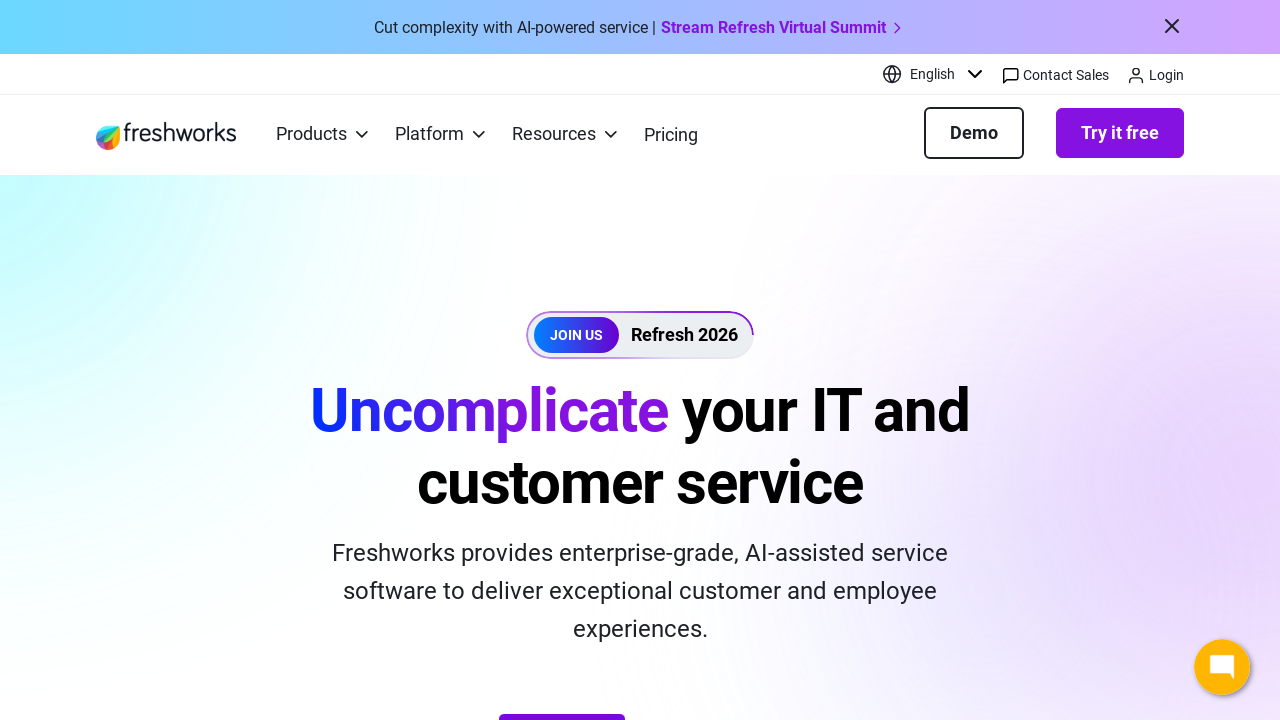

Navigated to Freshworks homepage
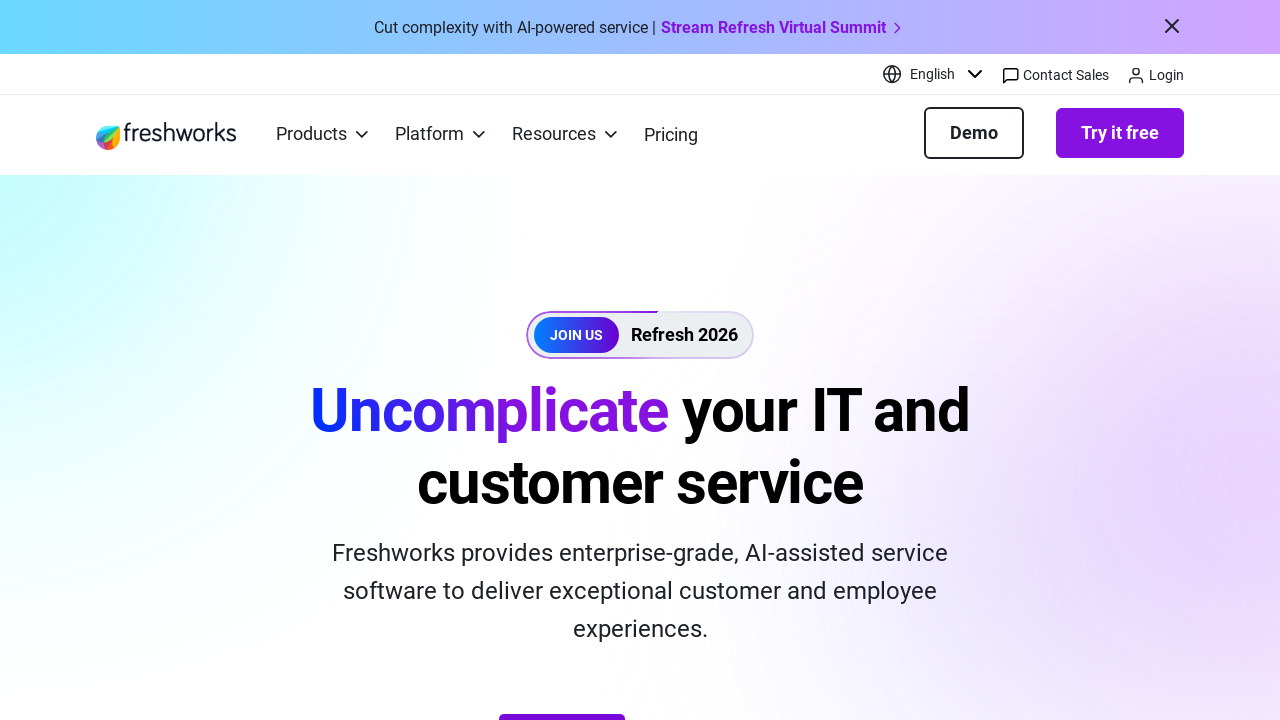

Located Freshworks logo element
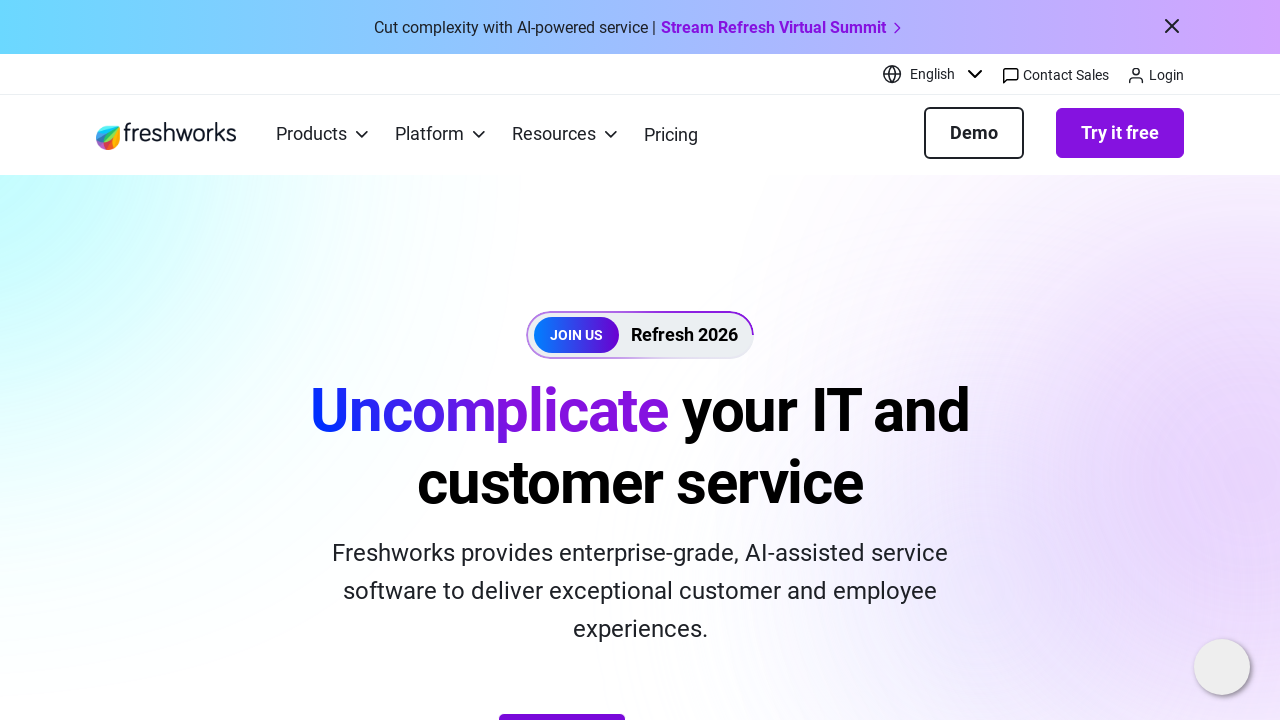

Verified that Freshworks logo is visible on homepage
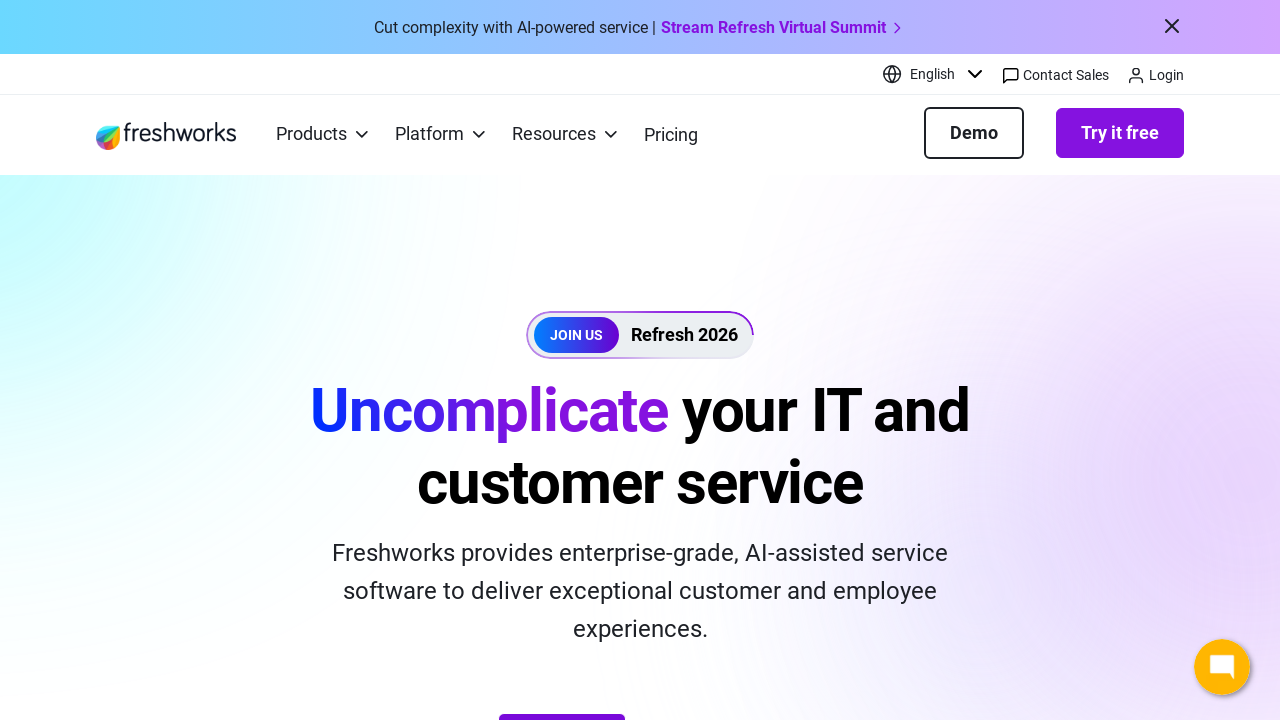

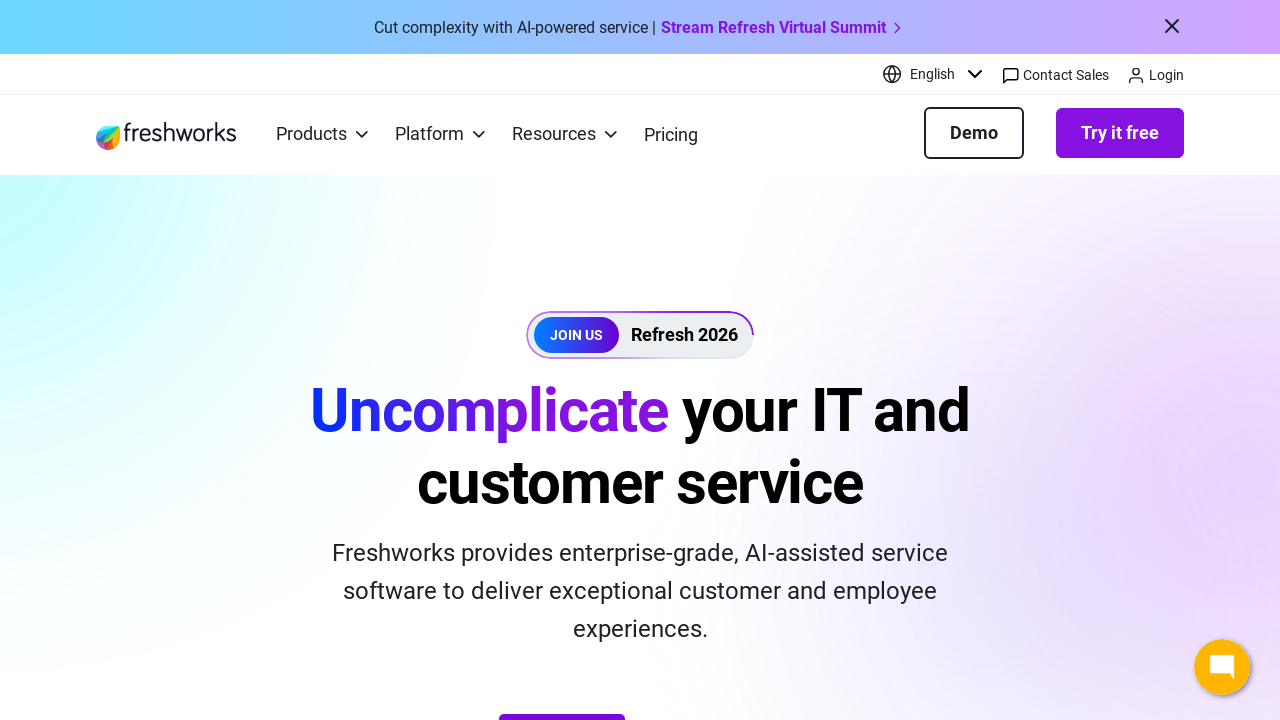